Tests sorting products by price low to high and verifies the first product details

Starting URL: http://practice.automationtesting.in/

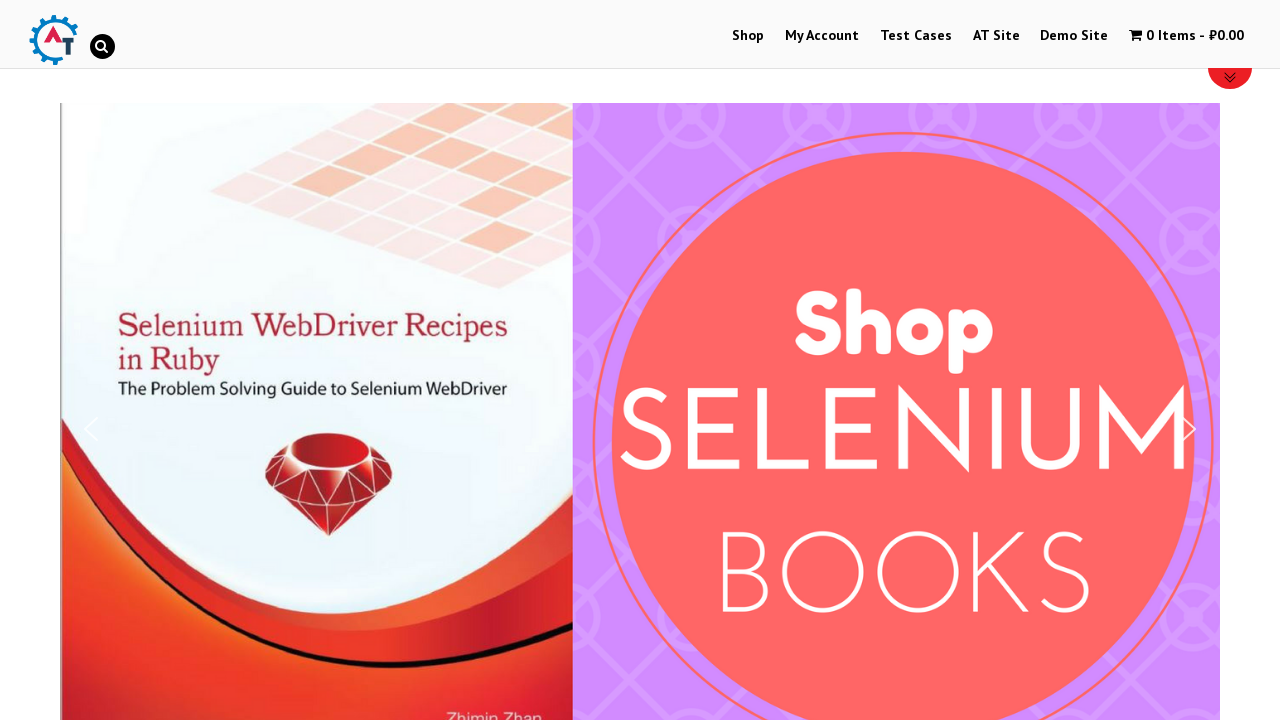

Clicked on Shop menu to navigate to shop page at (748, 36) on text=Shop
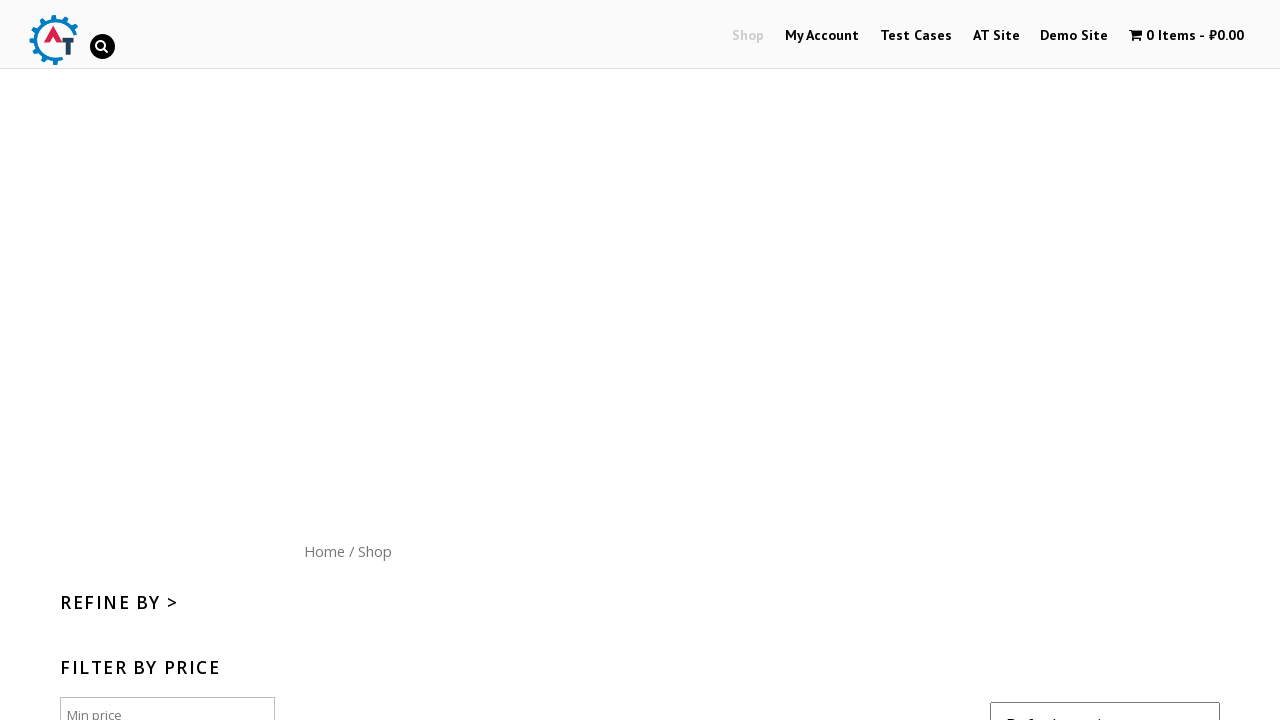

Shop page fully loaded (networkidle state)
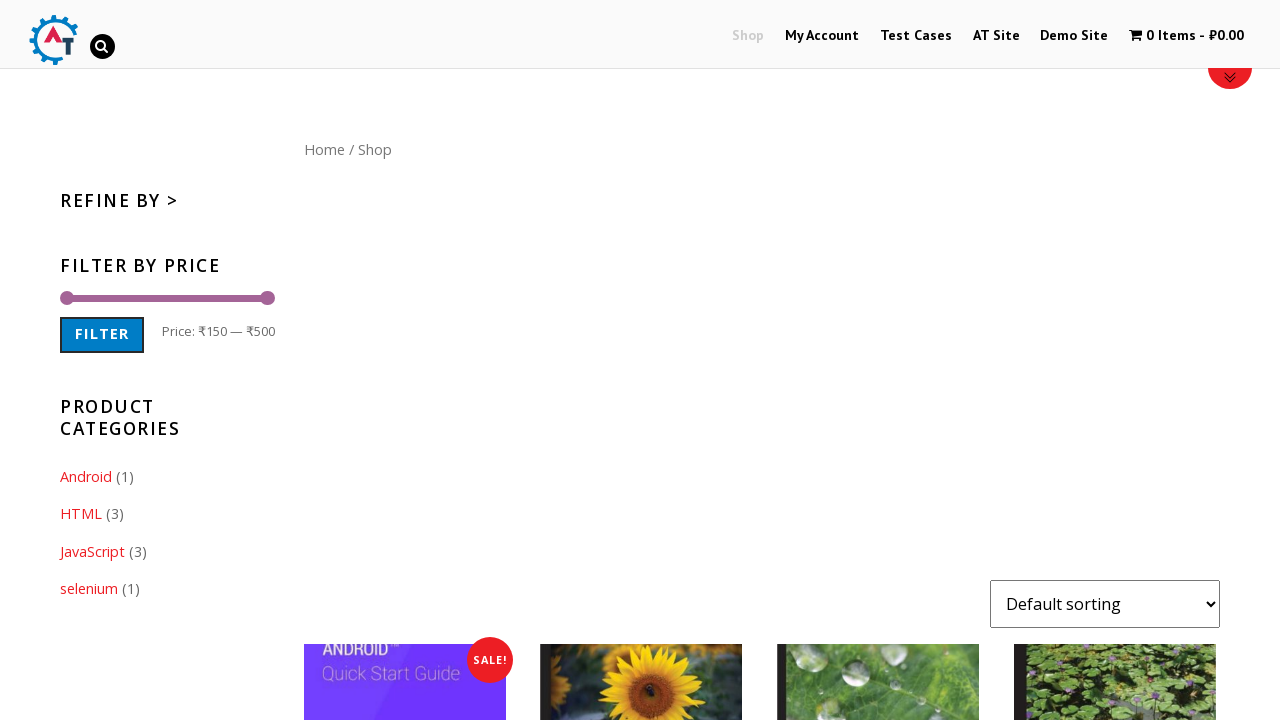

Selected 'price' option from sorting dropdown to sort low to high on #content form select
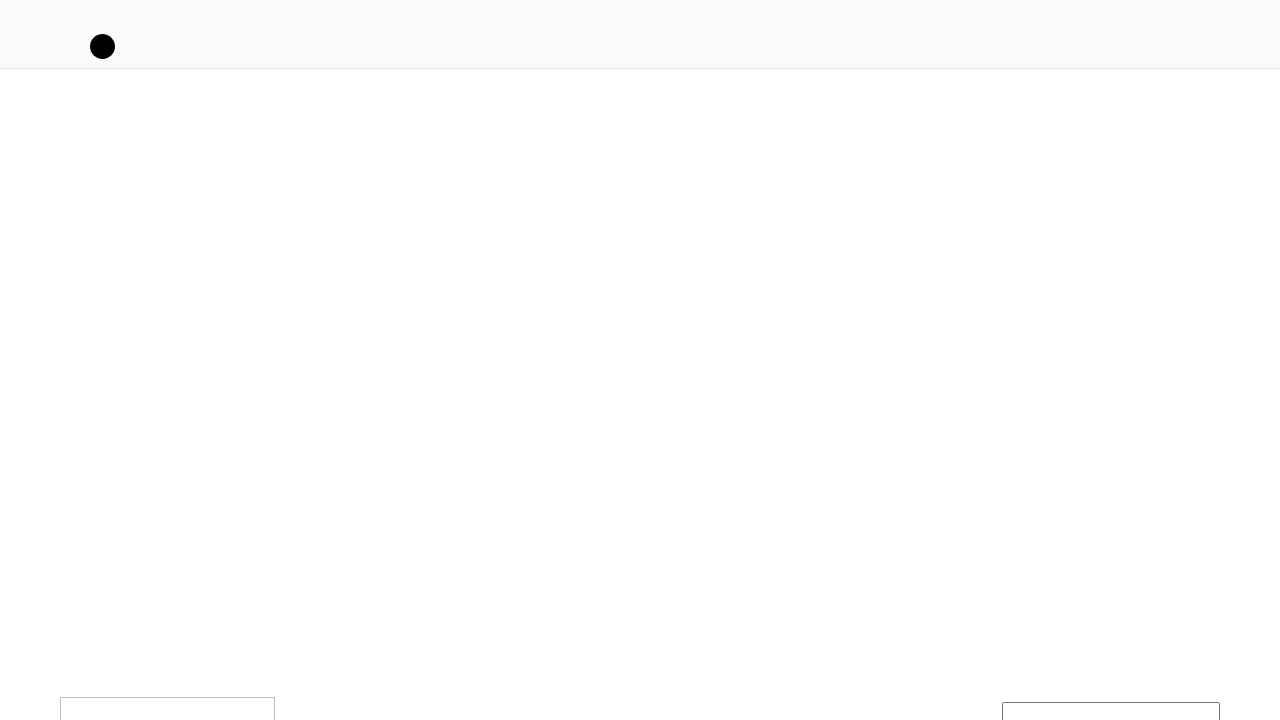

Waited 3 seconds for products to re-sort by price
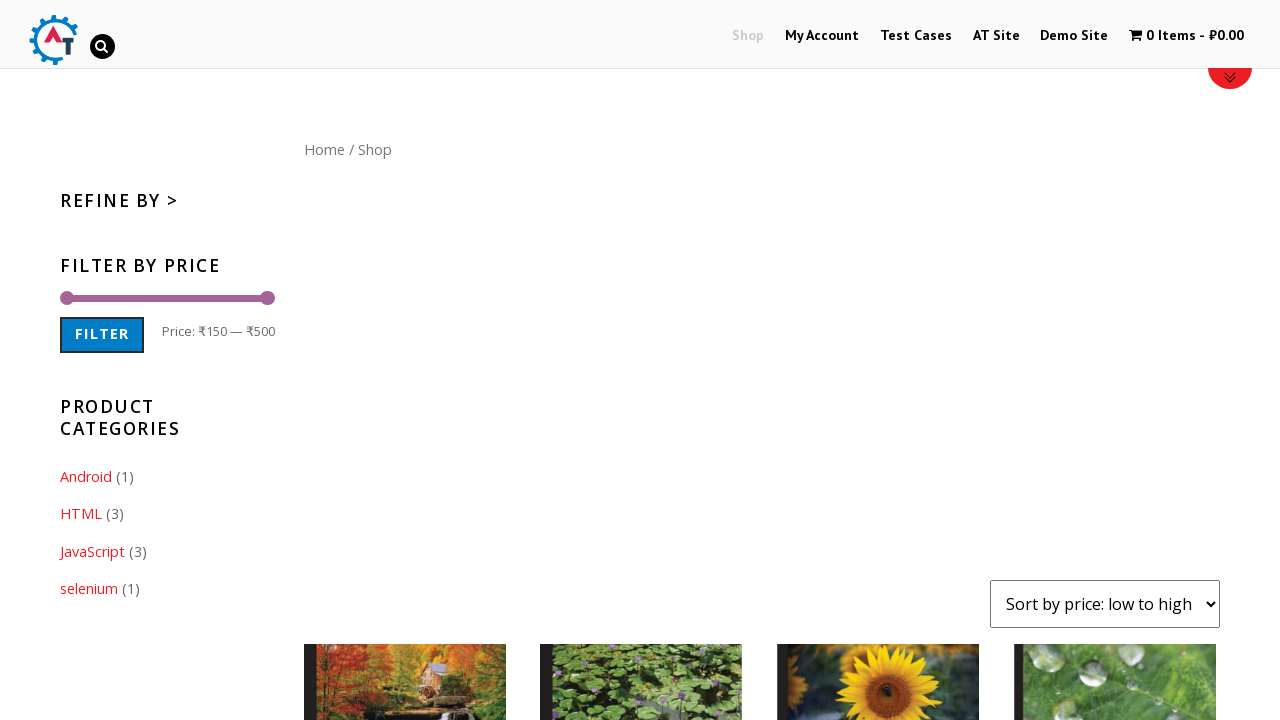

Verified products container is visible on page
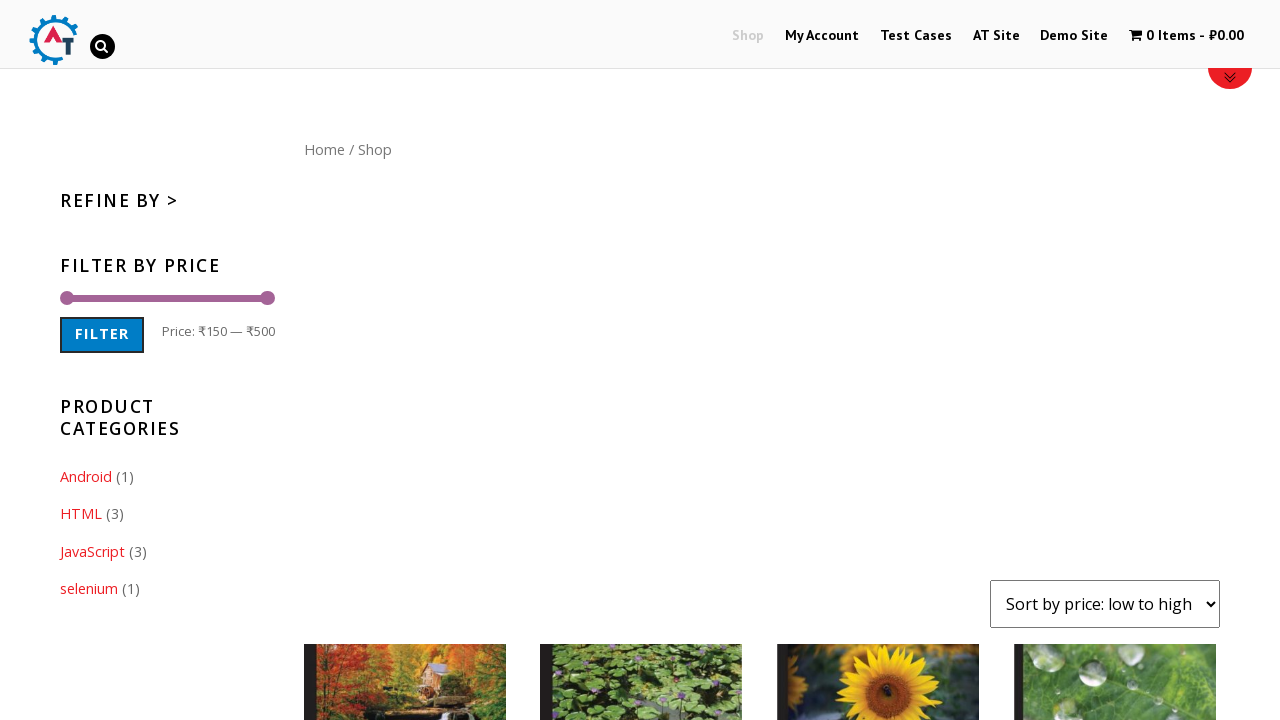

Clicked on first product image to view product details at (405, 619) on #content ul li:first-child a img
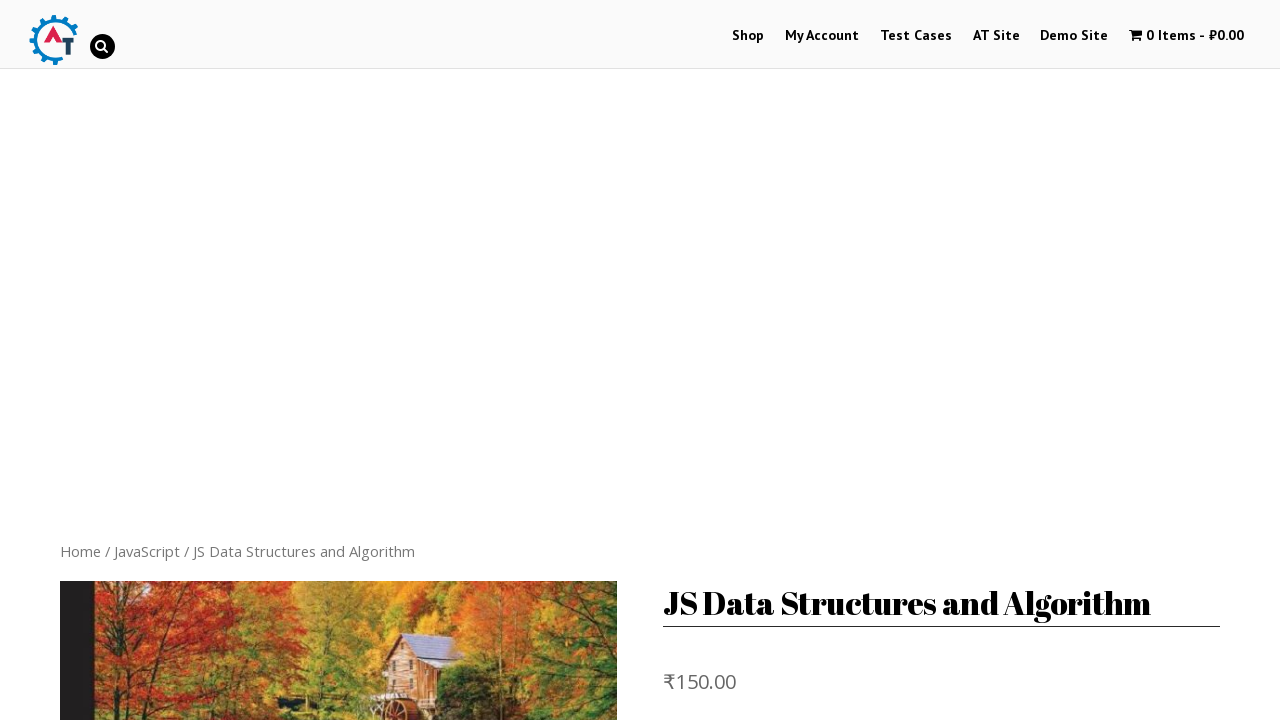

Waited 3 seconds for product details page to load
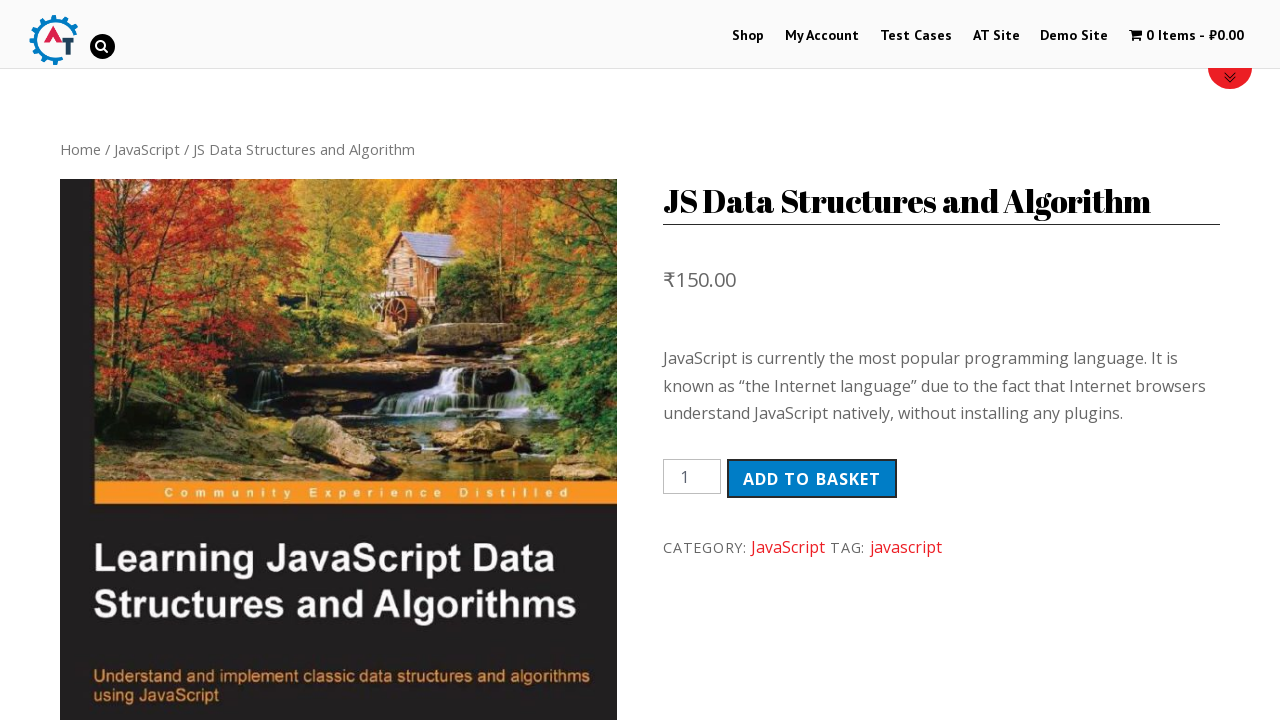

Verified product title 'JS Data Structures and Algorithm' is displayed on product details page
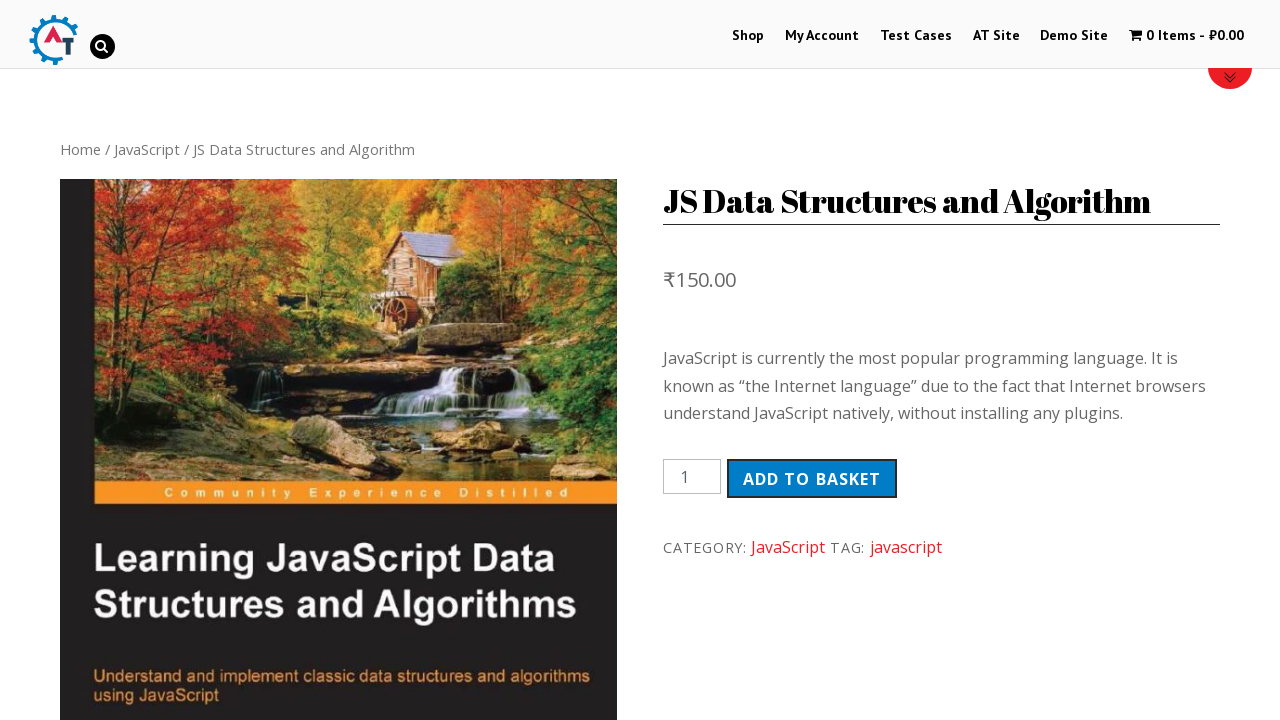

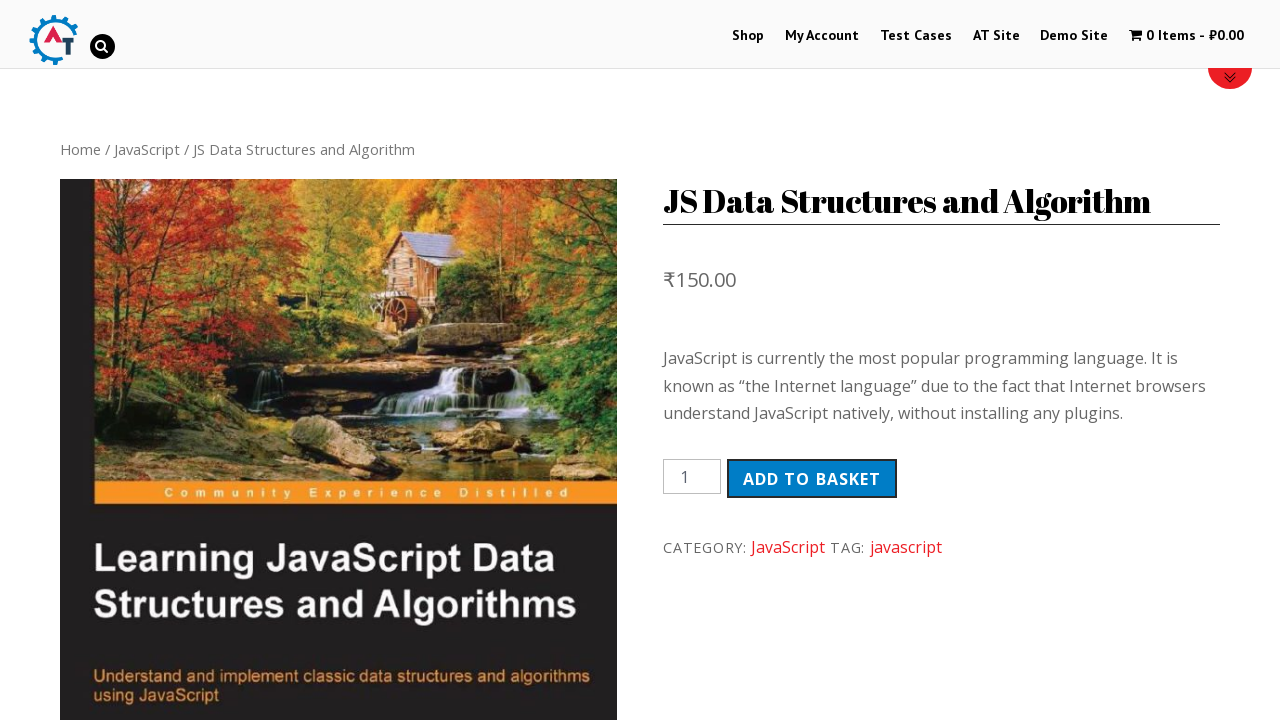